Navigates to a Romanian collector's shop website and verifies the page loads with cookies present

Starting URL: https://magazinulcolectionarului.ro/

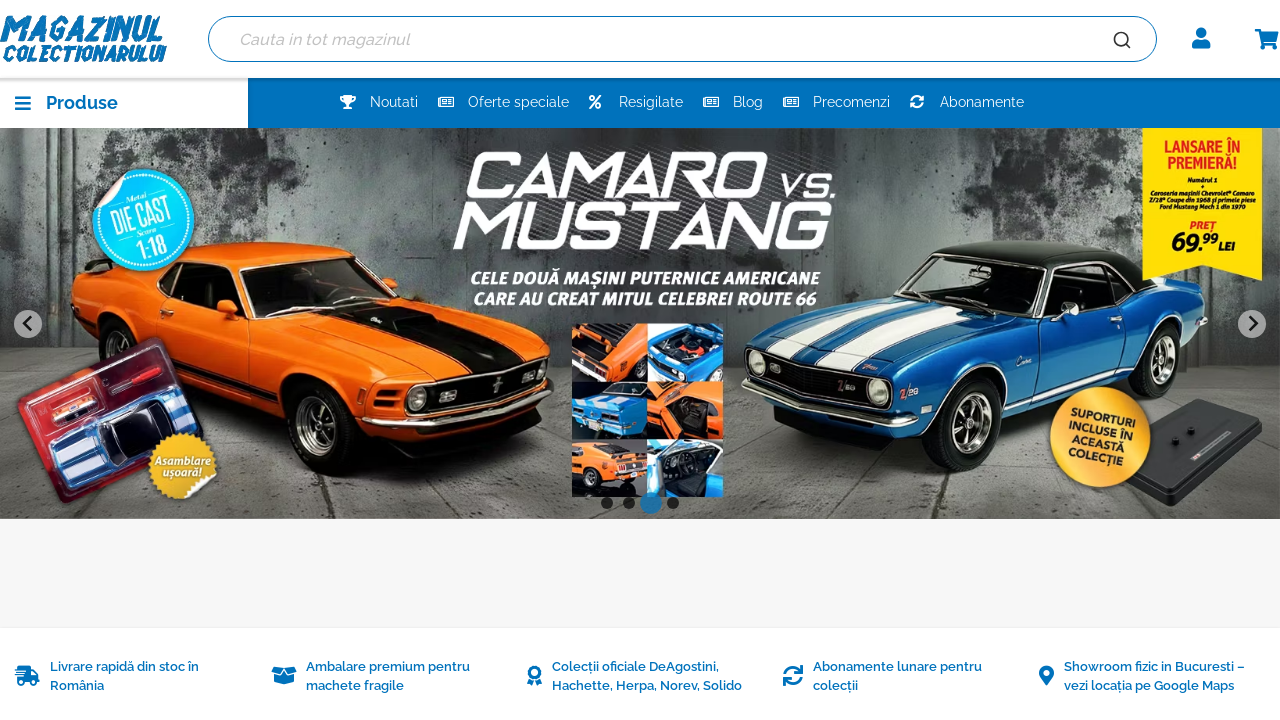

Page DOM content loaded for magazinulcolectionarului.ro
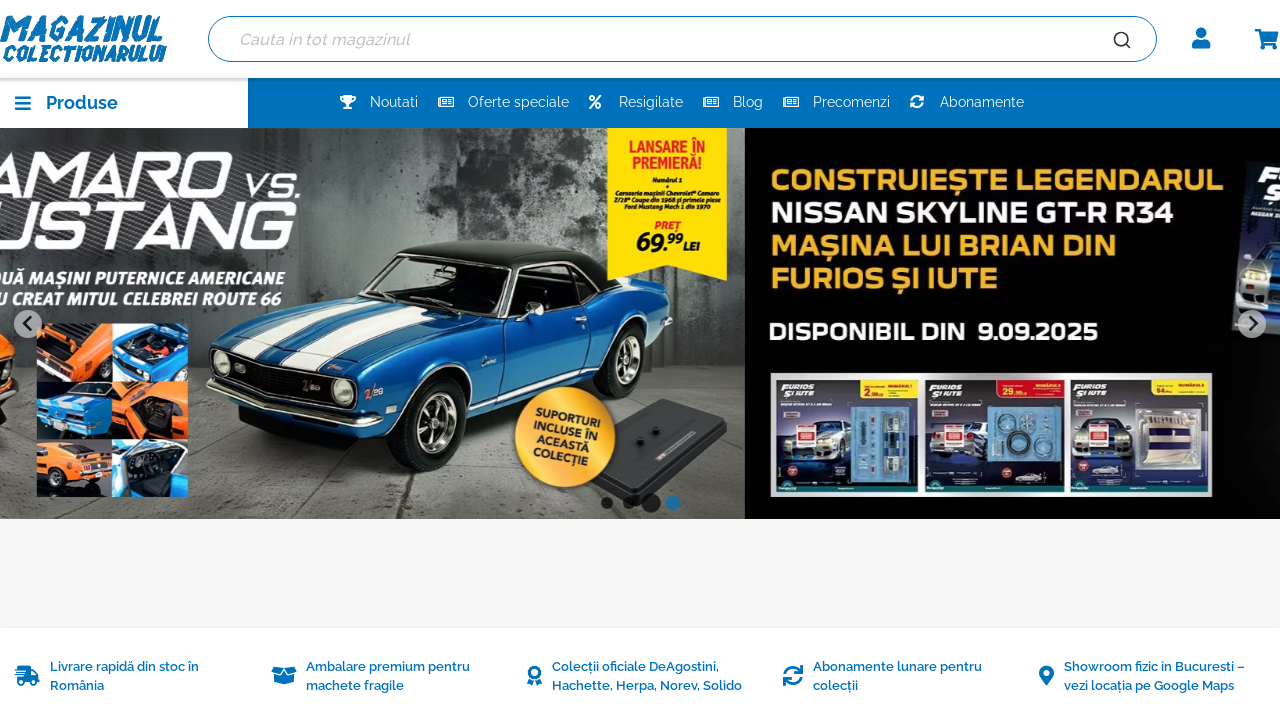

Body element found, page structure verified with cookies present
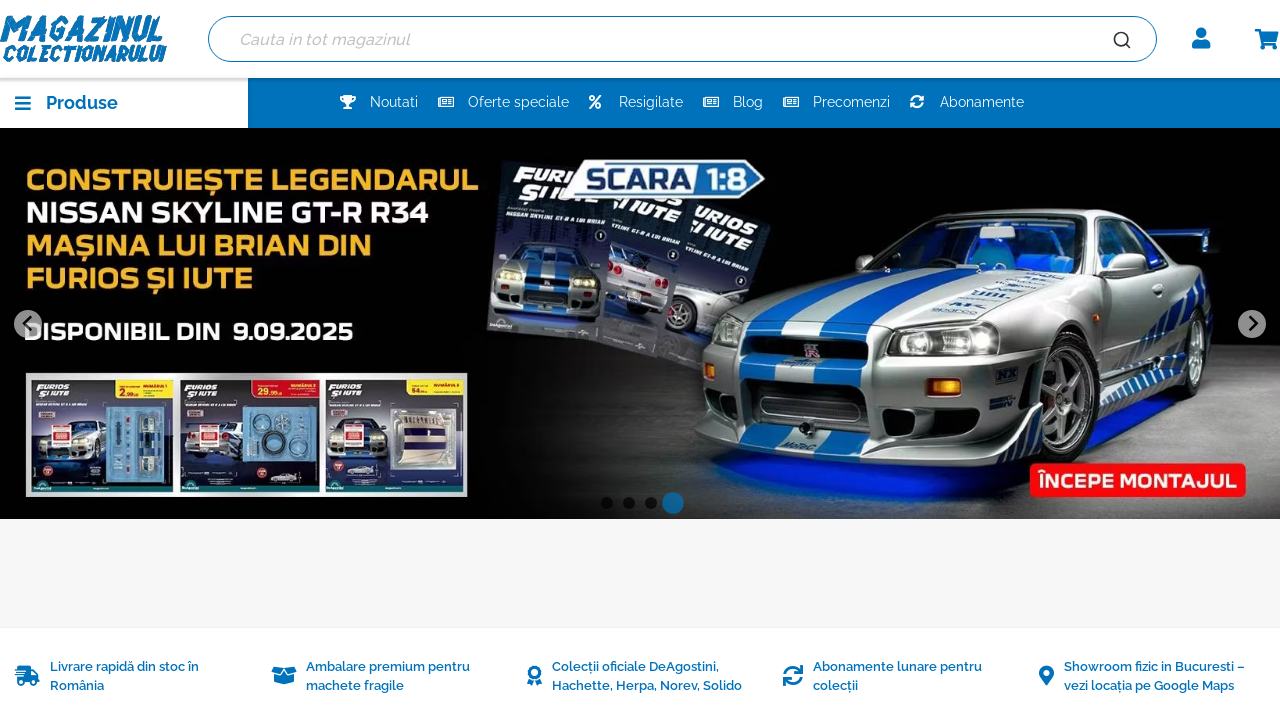

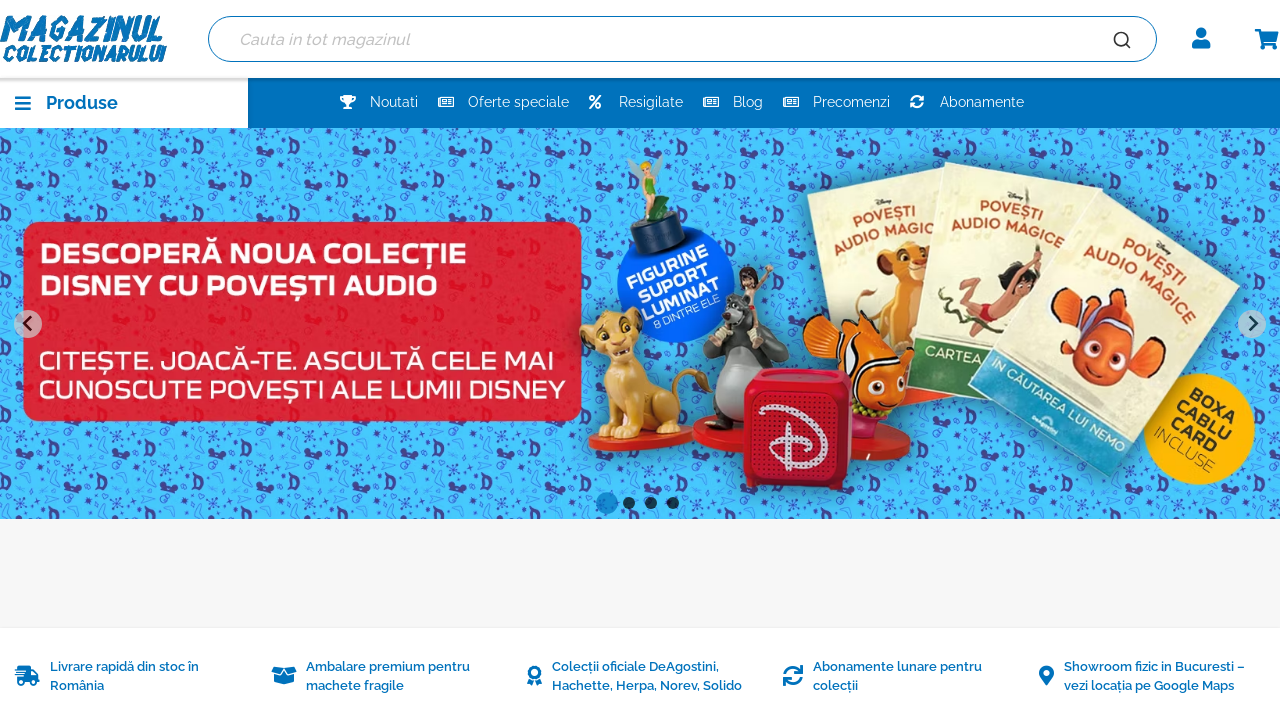